Tests closing the contact form modal by clicking the Close button at the bottom of the modal

Starting URL: https://www.demoblaze.com/

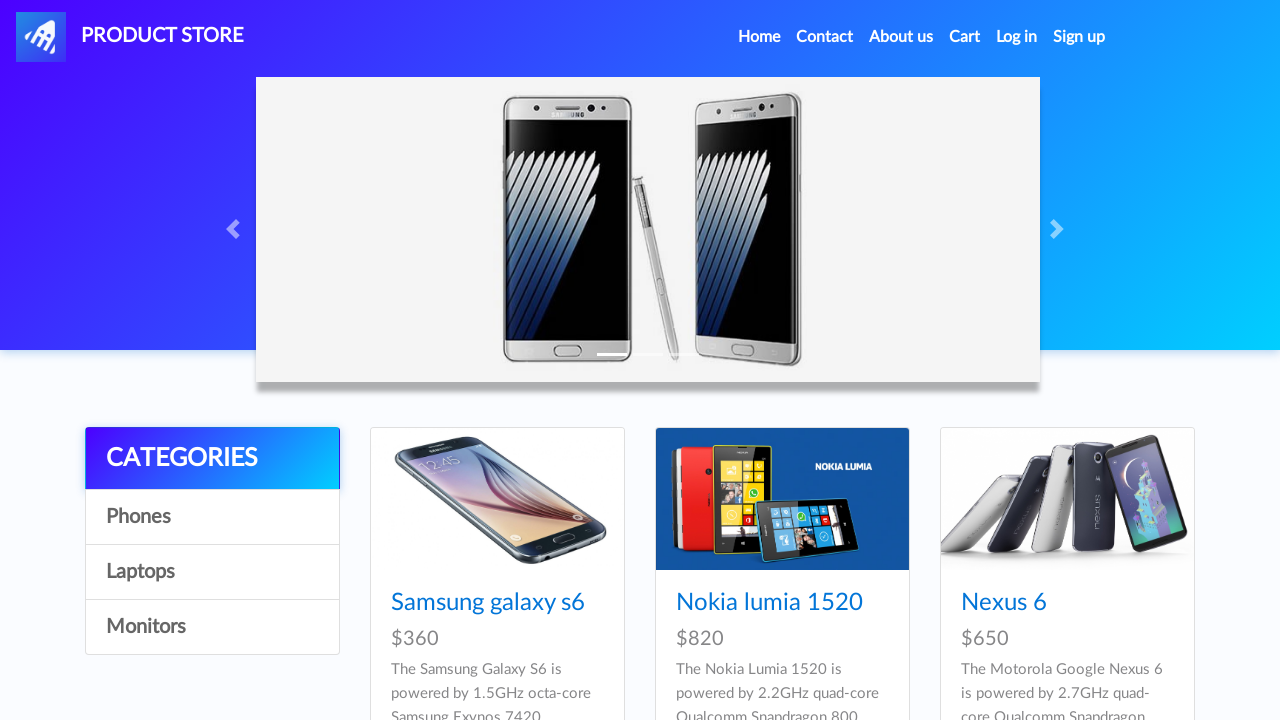

Clicked Contact link in navigation to open contact form modal at (825, 37) on a[data-target='#exampleModal']
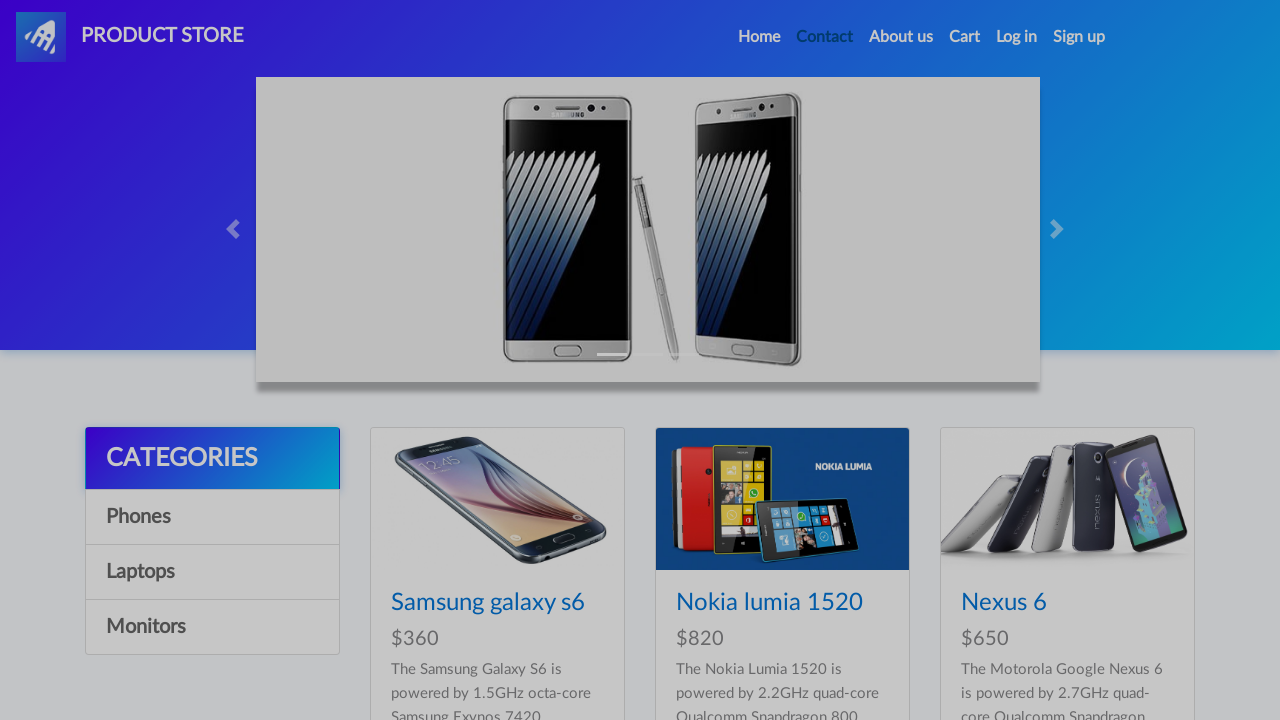

Contact form modal appeared and became visible
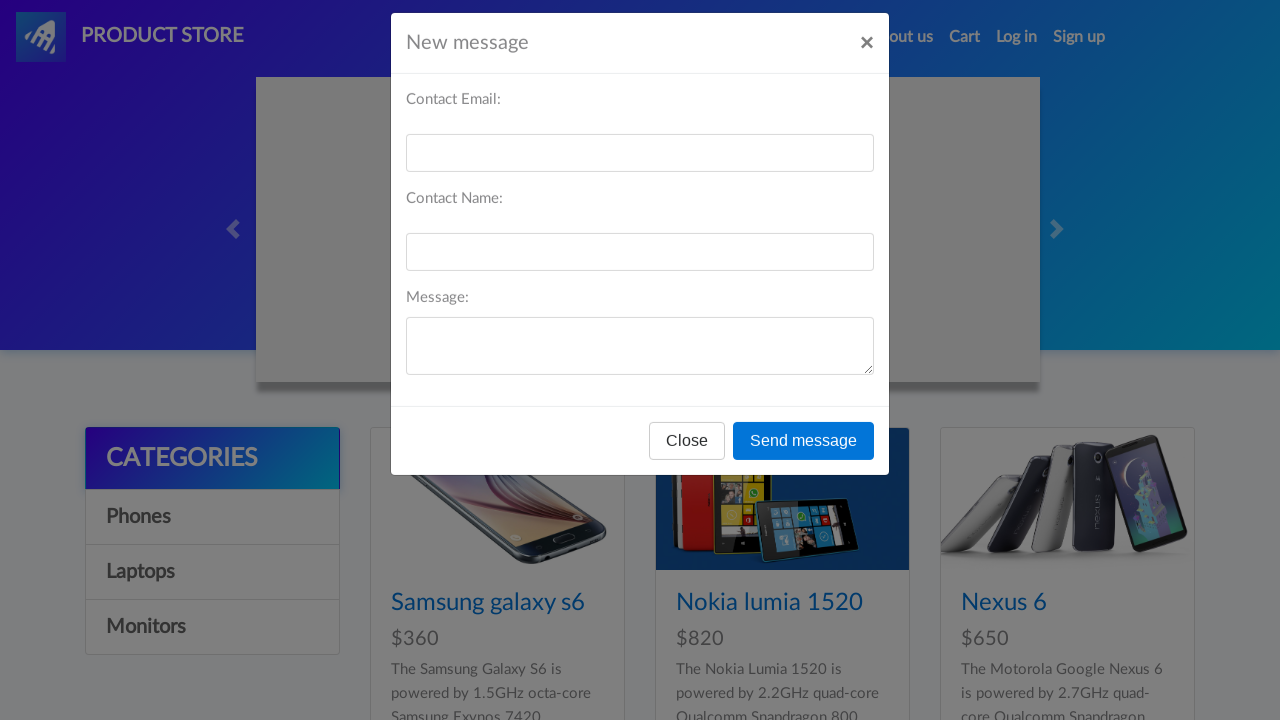

Clicked Close button at the bottom of the contact form modal at (687, 459) on #exampleModal .modal-footer button.btn-secondary
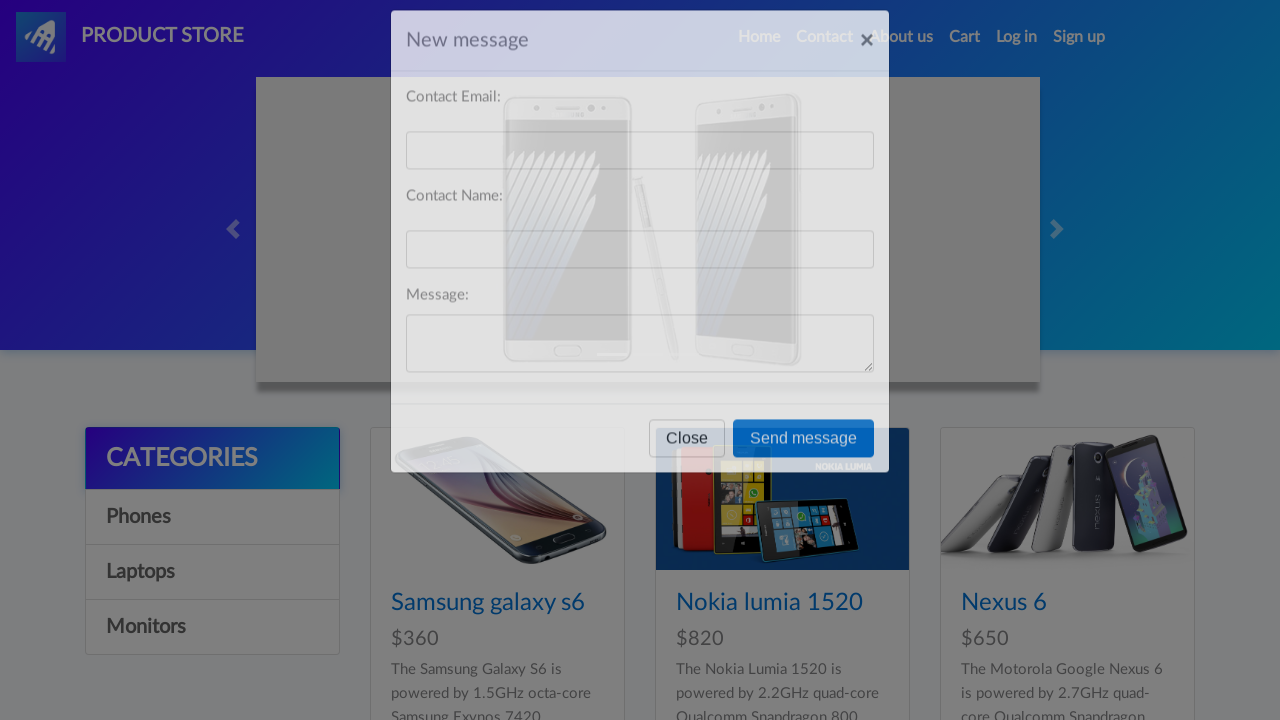

Contact form modal closed and disappeared
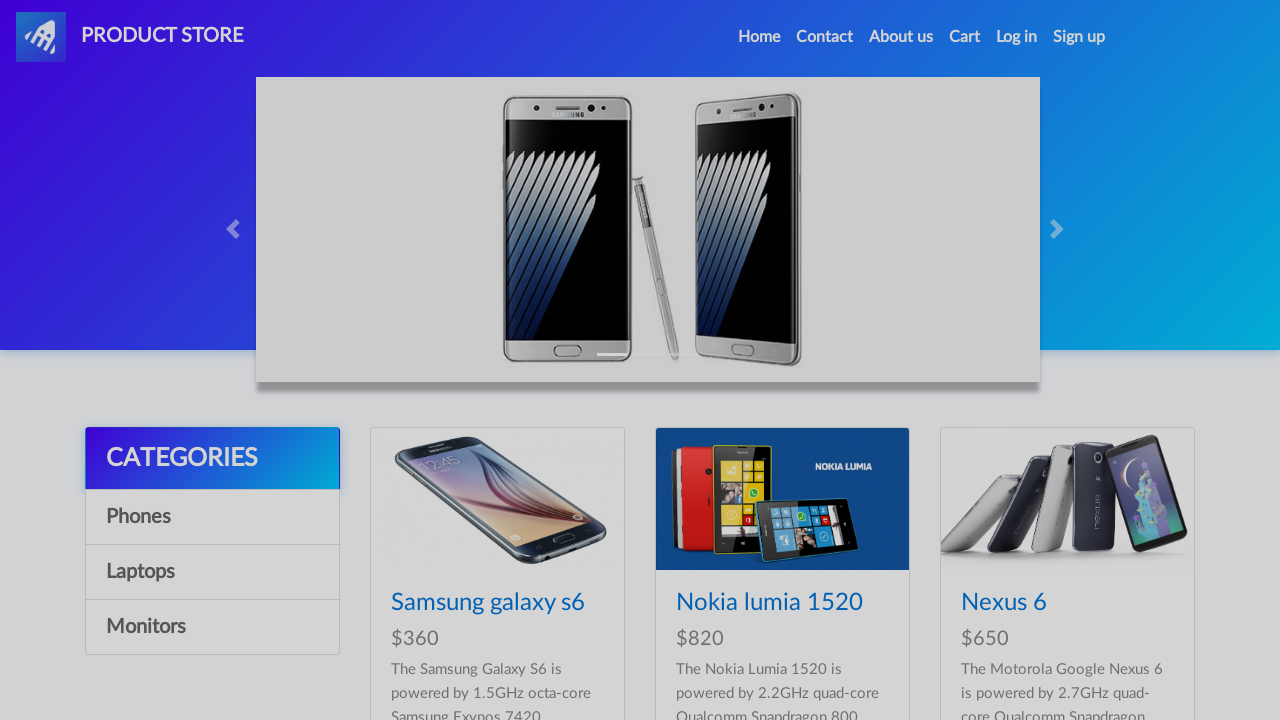

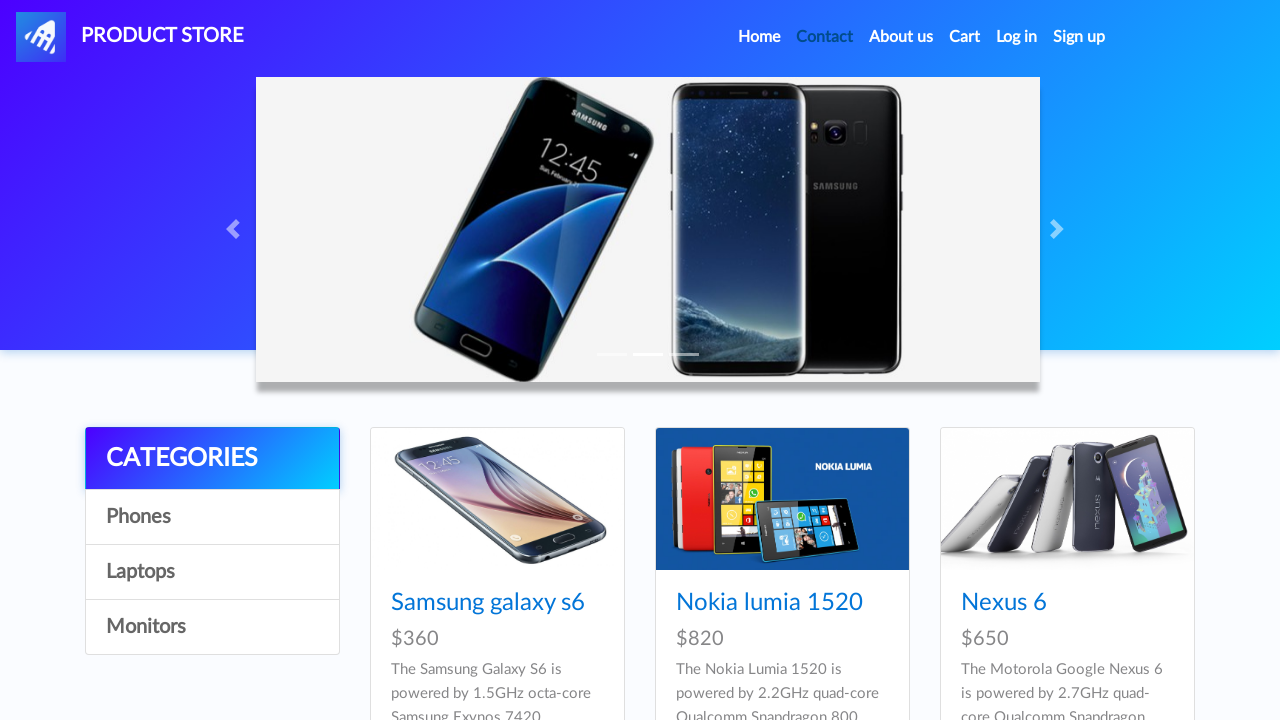